Tests frame interaction on jQuery UI demo page by switching into a frame, clicking an item, then switching back to the main page and clicking a download link

Starting URL: https://jqueryui.com/selectable/

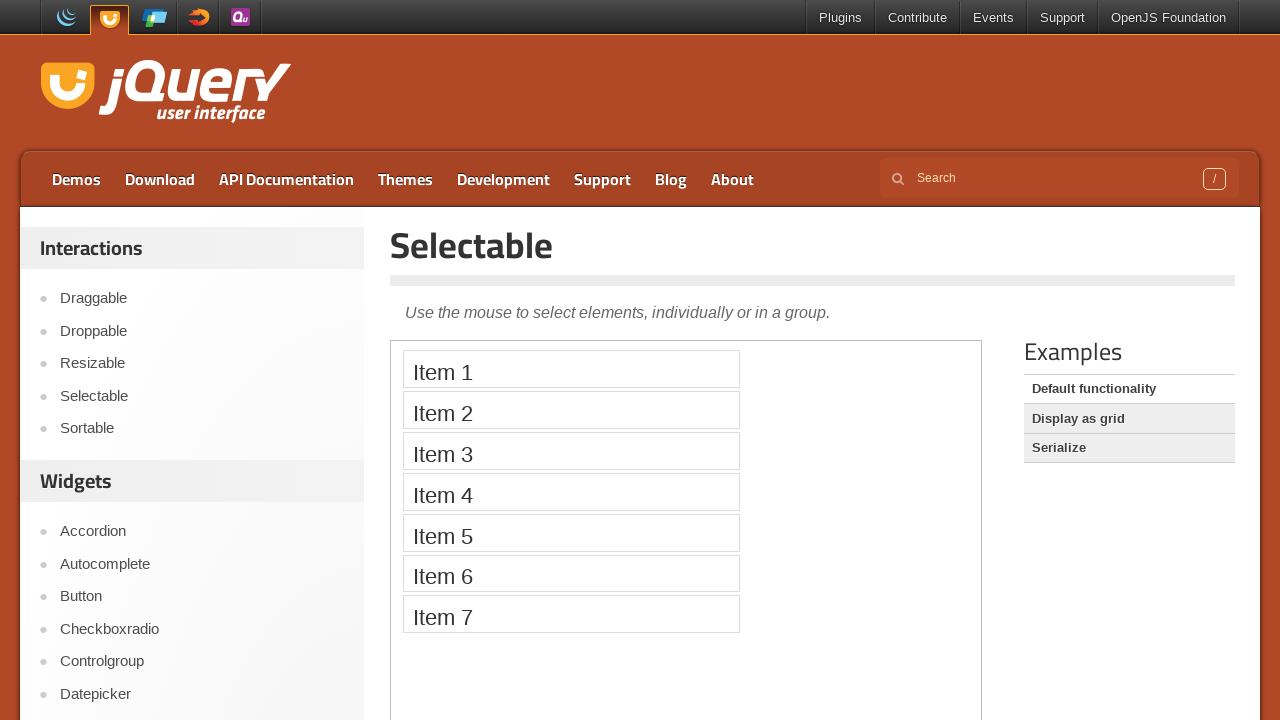

Located the first iframe containing the selectable demo
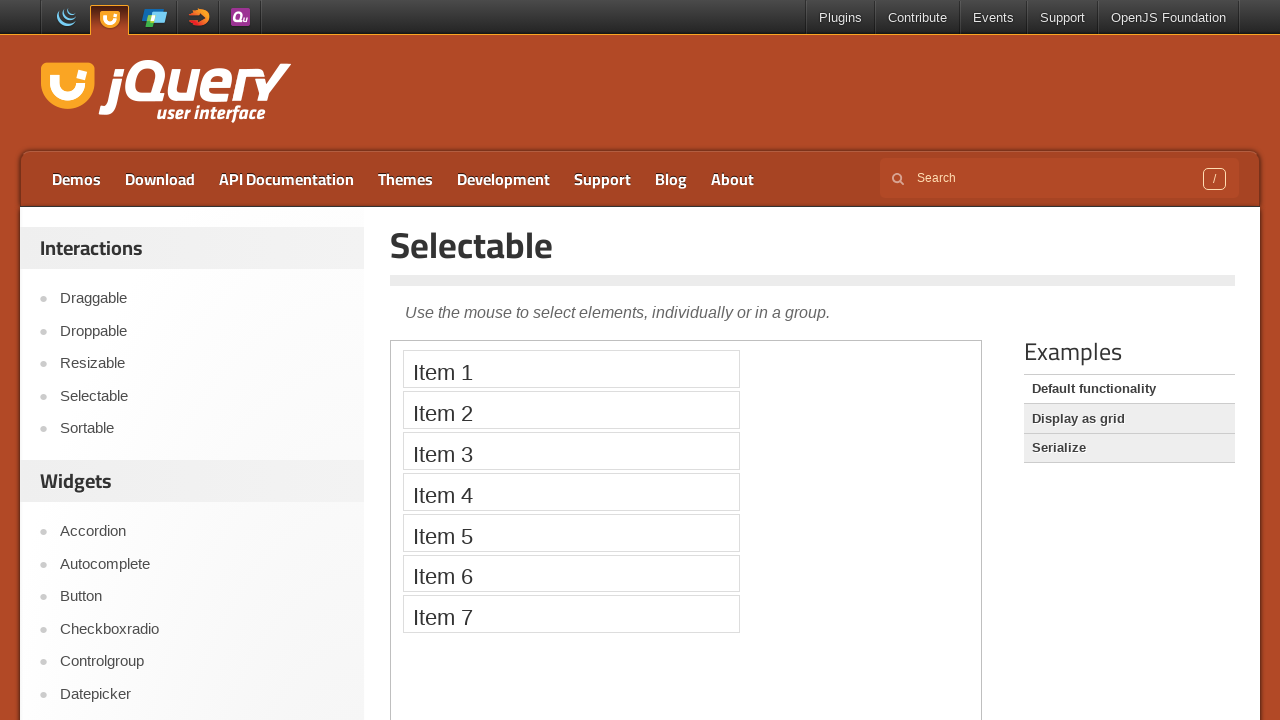

Clicked on Item 3 inside the iframe at (571, 451) on iframe >> nth=0 >> internal:control=enter-frame >> xpath=//li[text()='Item 3']
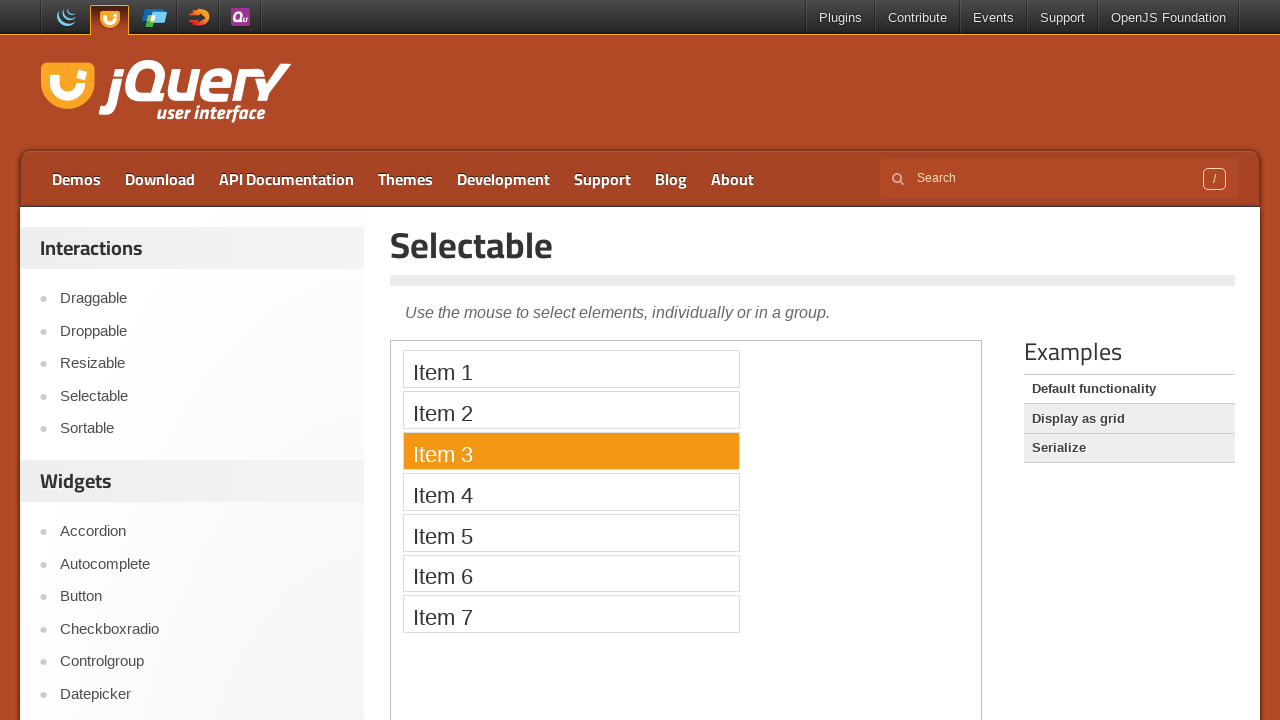

Clicked the Download link on the main page at (160, 179) on text=Download
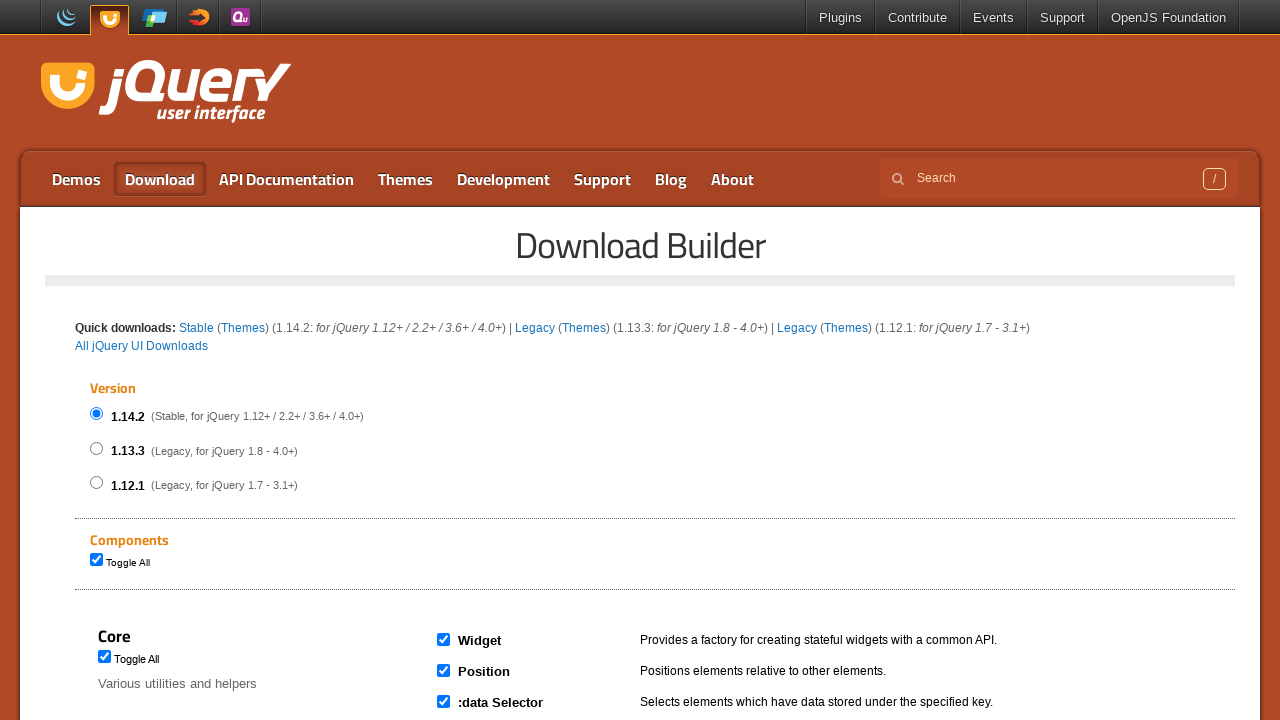

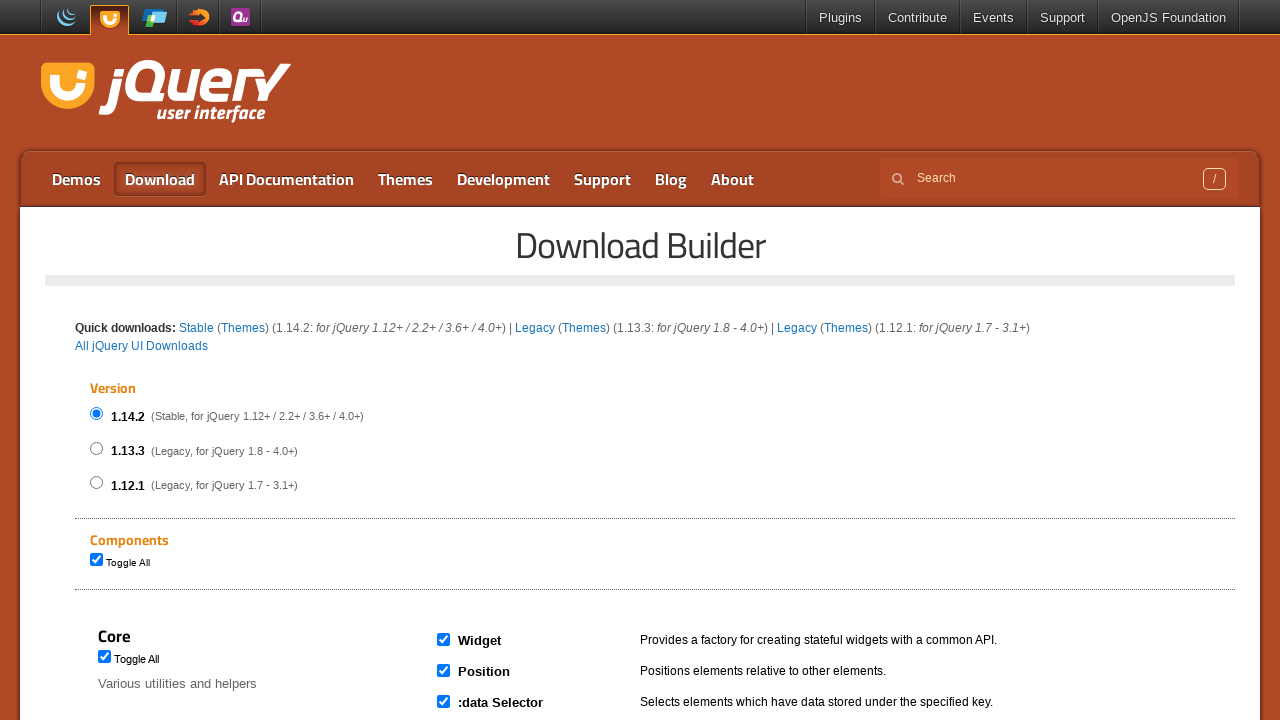